Tests right-click context menu functionality, handles an alert dialog, navigates to a link, and verifies content in a new window

Starting URL: https://the-internet.herokuapp.com/context_menu

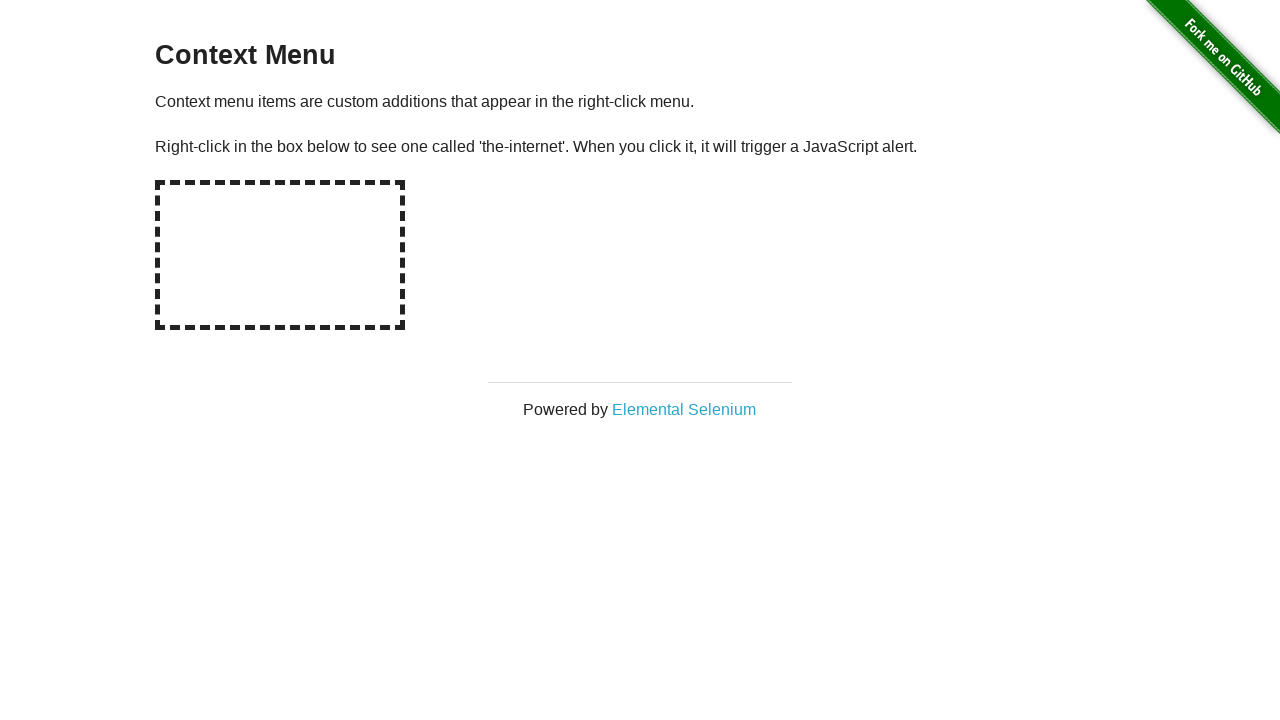

Right-clicked on hot-spot element to open context menu at (280, 255) on #hot-spot
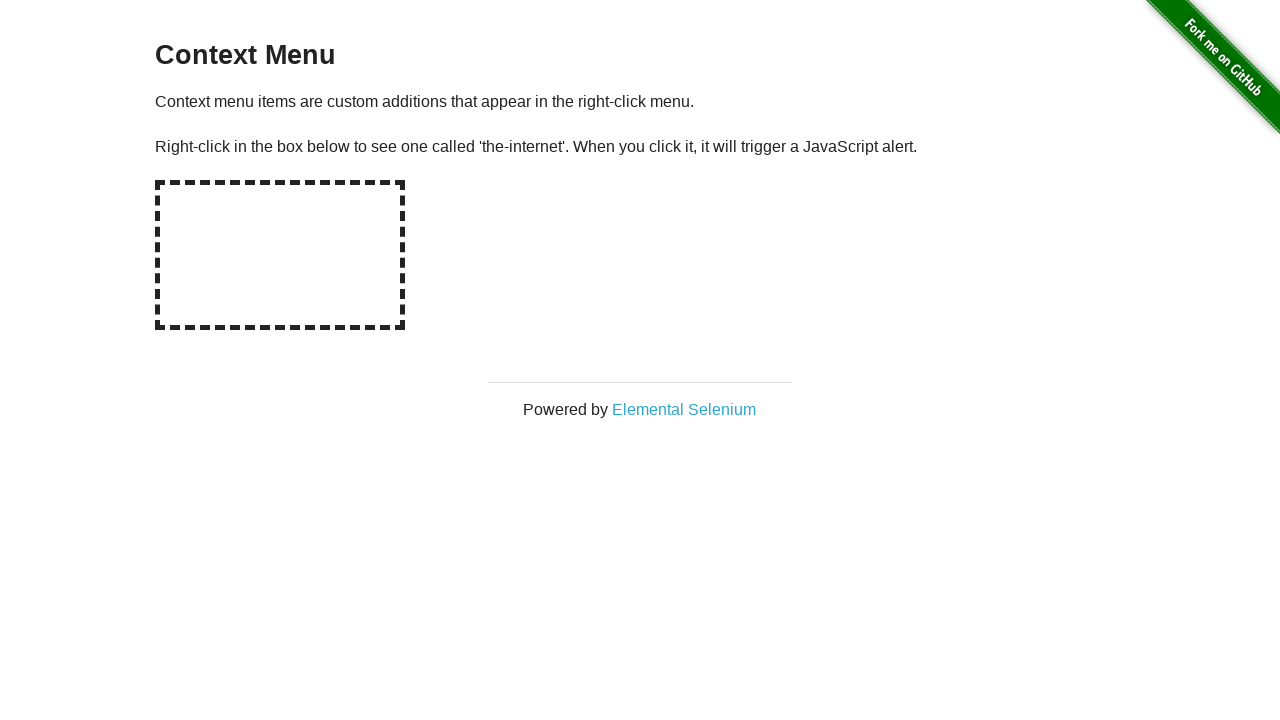

Set up dialog handler to accept alerts
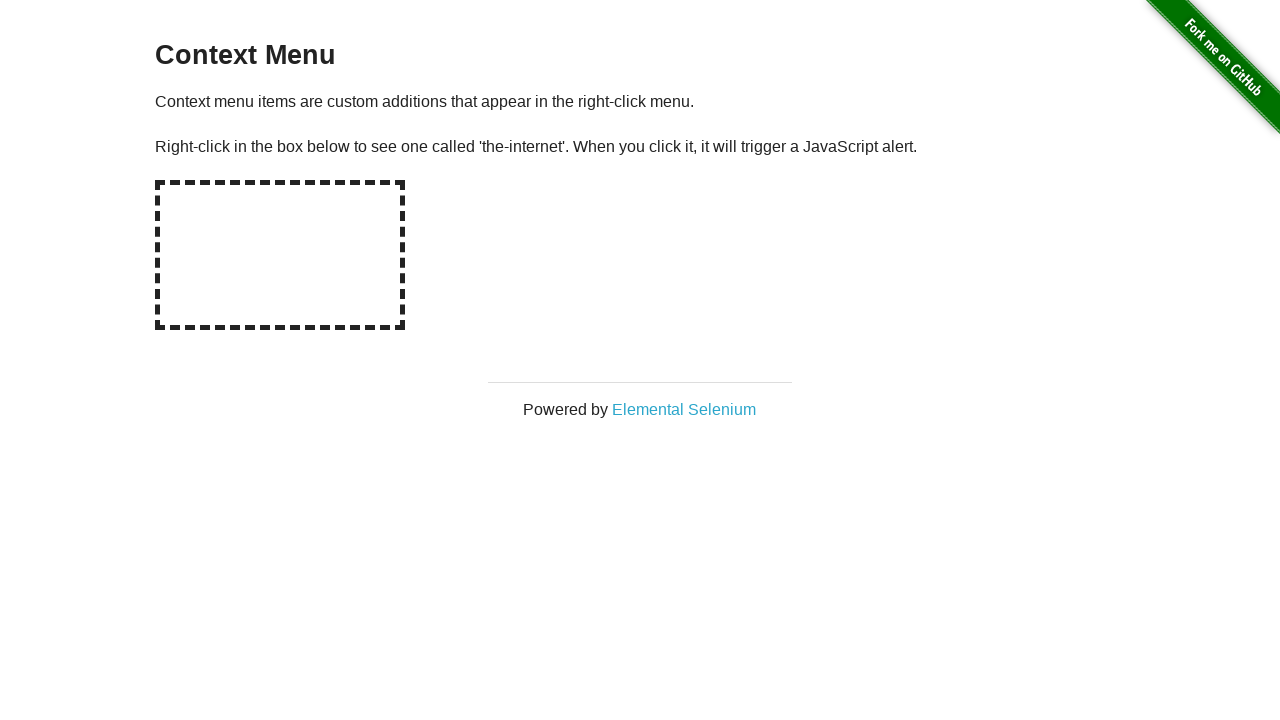

Clicked on Elemental Selenium link from context menu at (684, 409) on a[href='http://elementalselenium.com/']
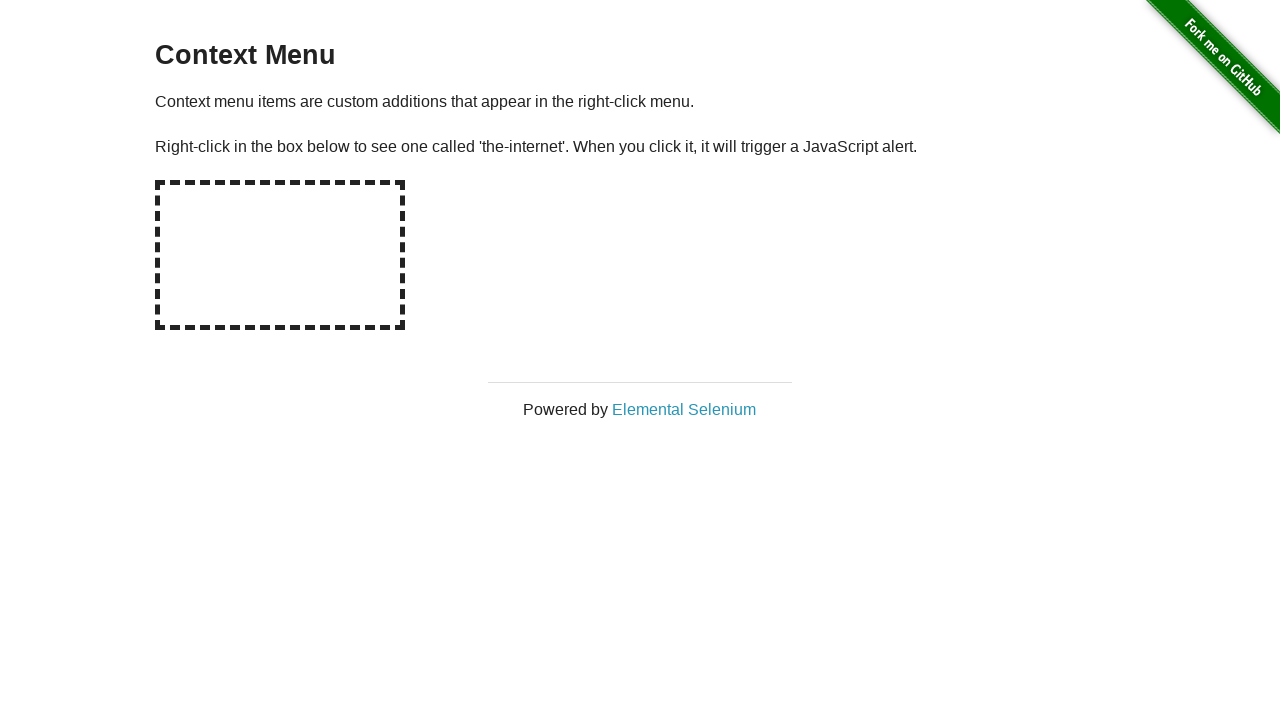

New page/tab opened and switched to it
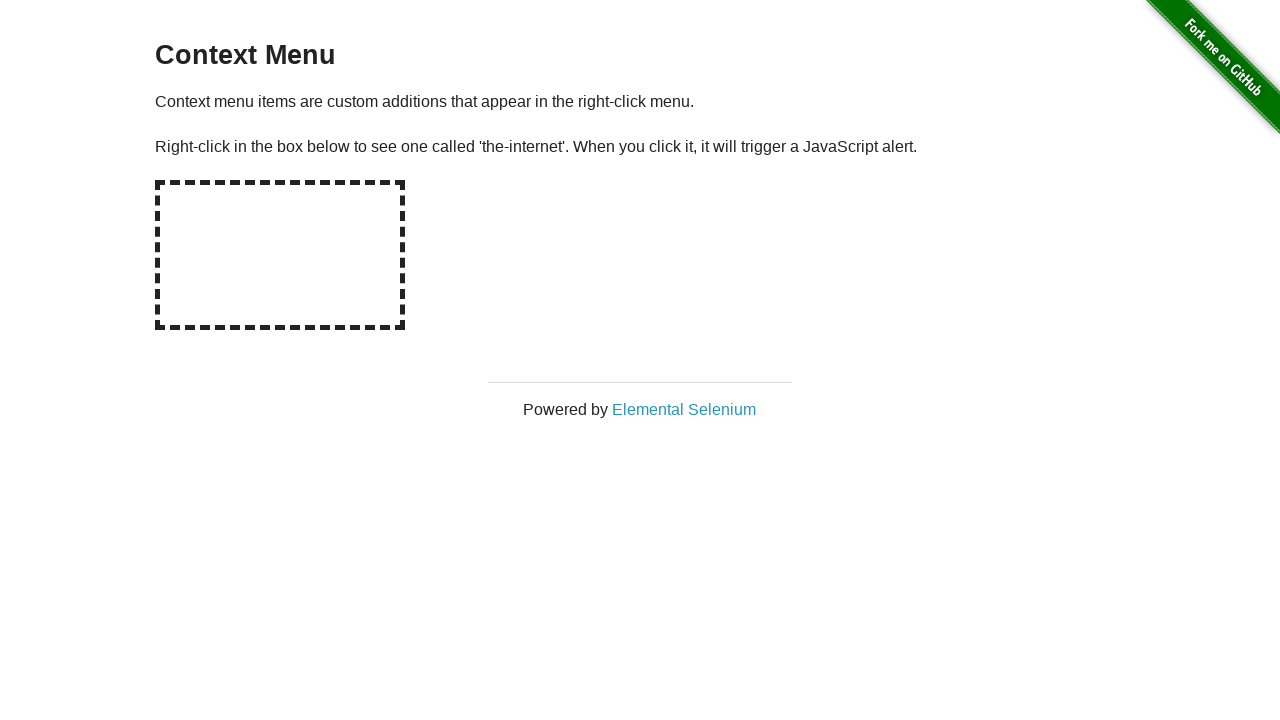

Waited for h1 element to be visible on new page
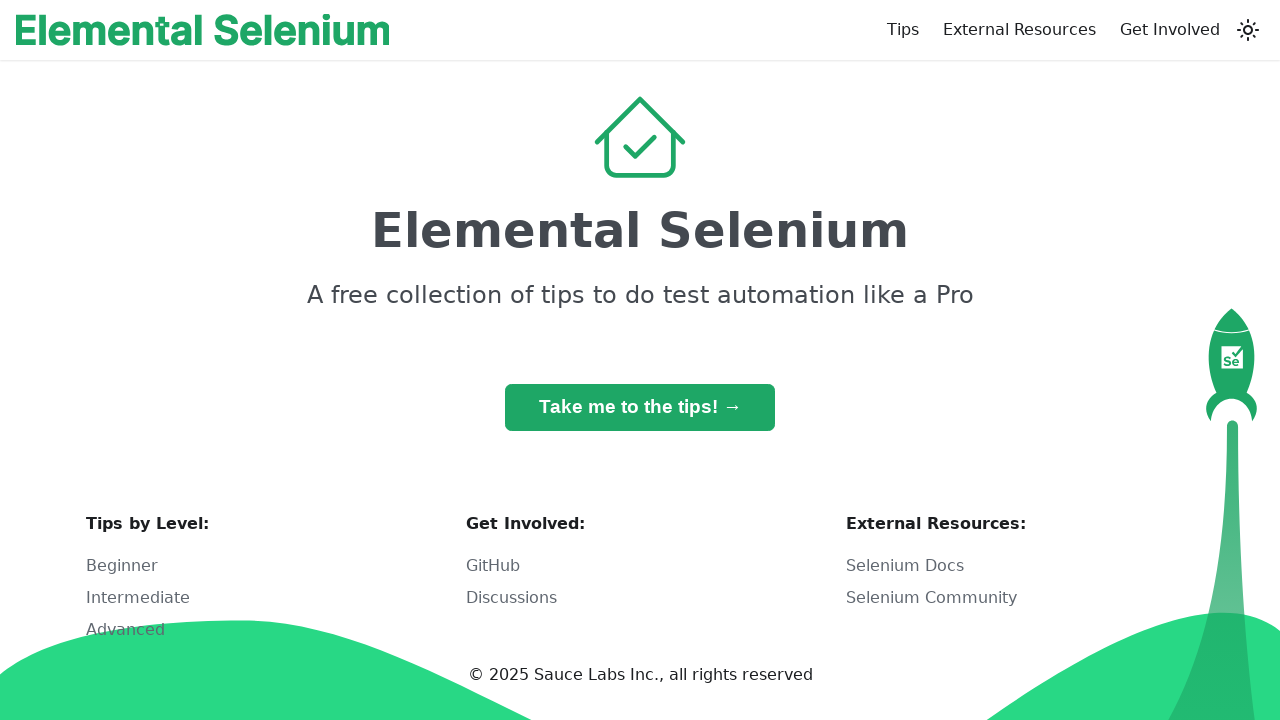

Retrieved h1 text content
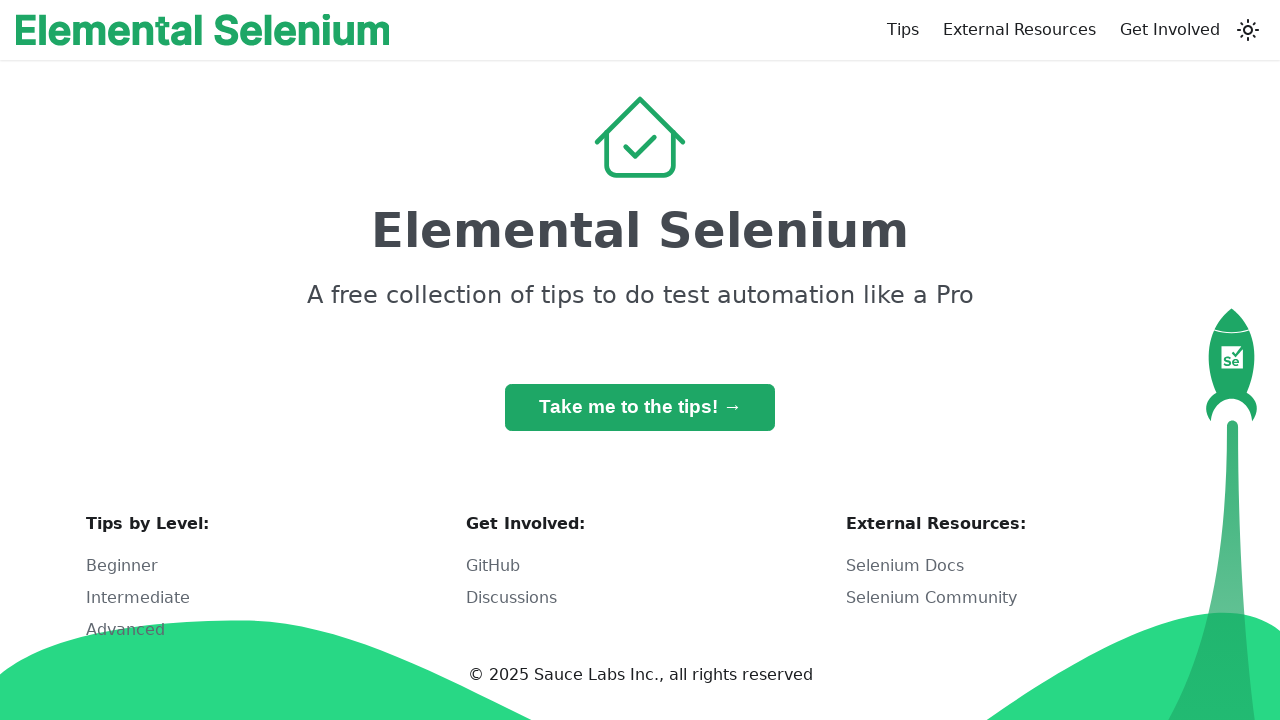

Verified that h1 contains 'Elemental Selenium'
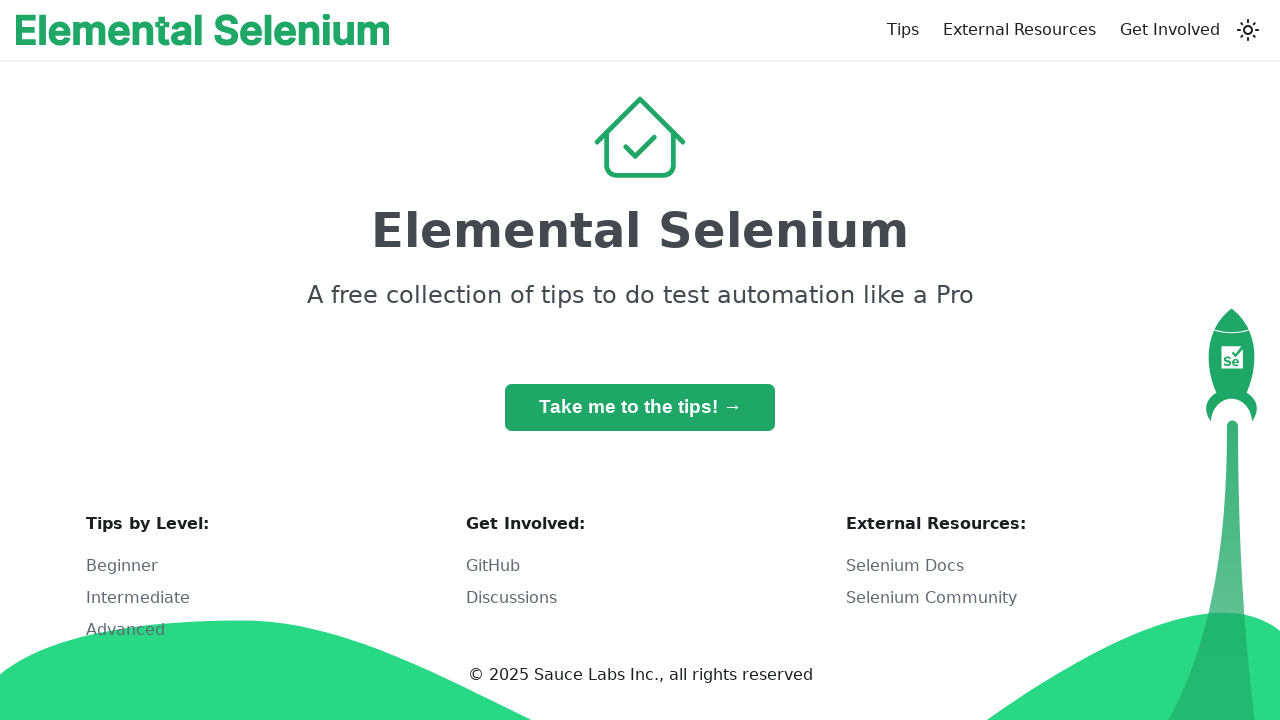

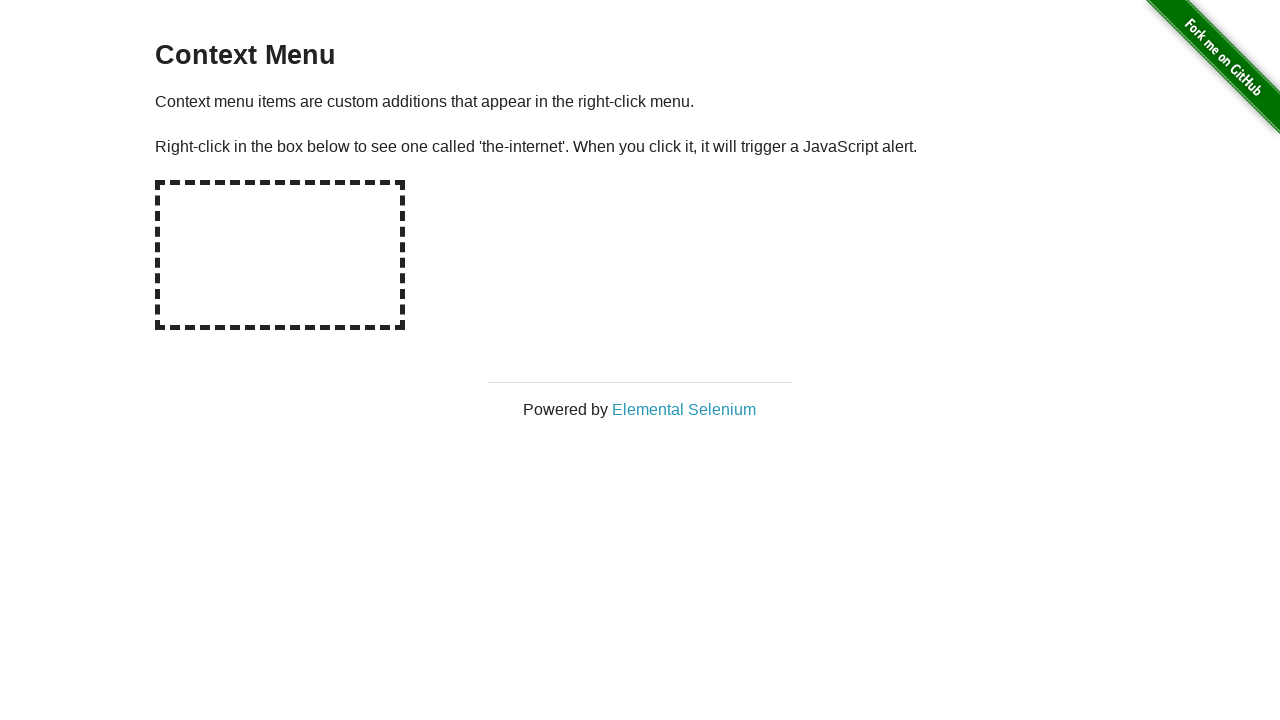